Tests successful full registration by filling all fields in the student registration form including name, email, gender, phone, date of birth, subjects, hobbies, picture upload, address, state and city, then verifies the submitted data in the result modal.

Starting URL: https://demoqa.com/automation-practice-form

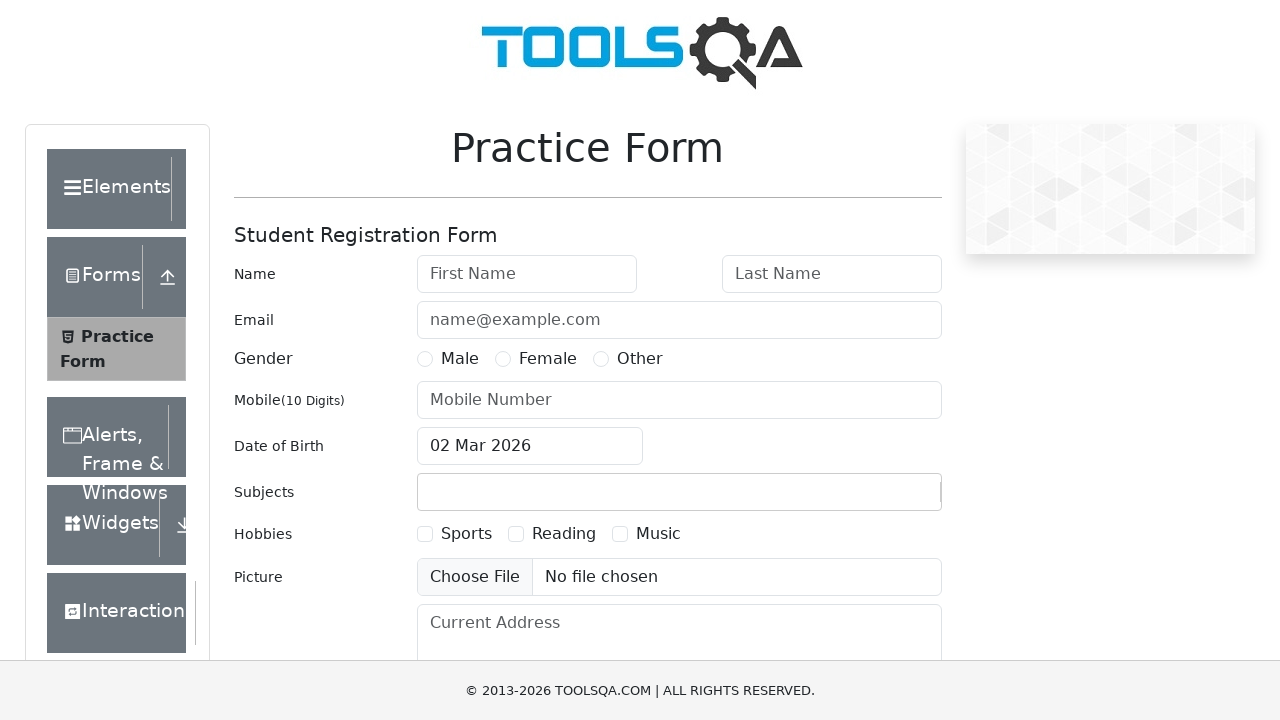

Filled first name field with 'Oleg' on #firstName
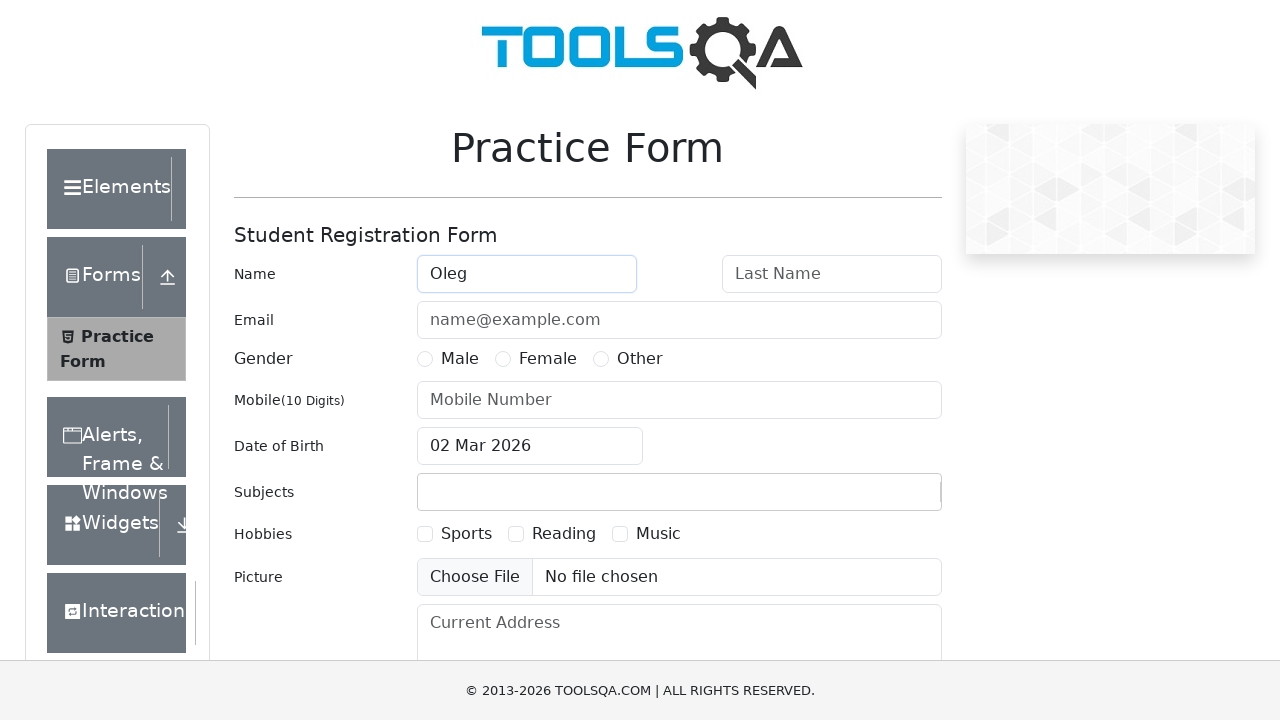

Filled last name field with 'Safenreiter' on #lastName
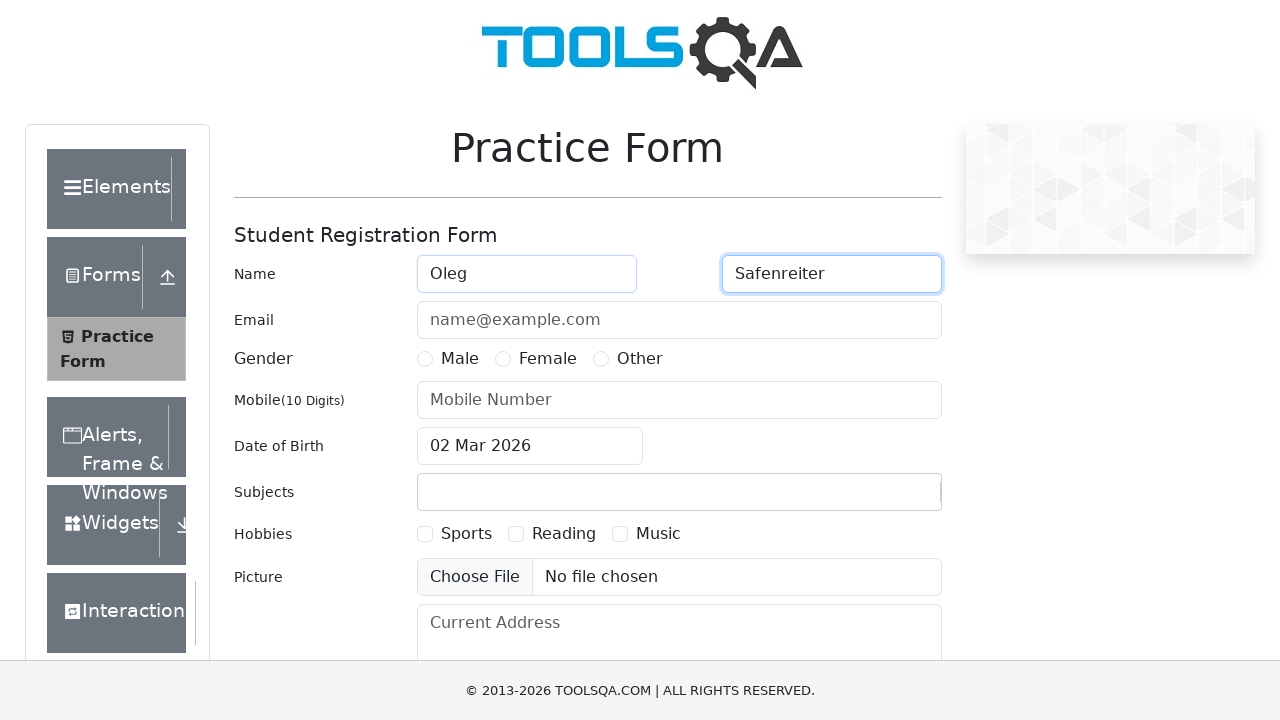

Filled email field with 'olegsafenreiter@qaguru.com' on #userEmail
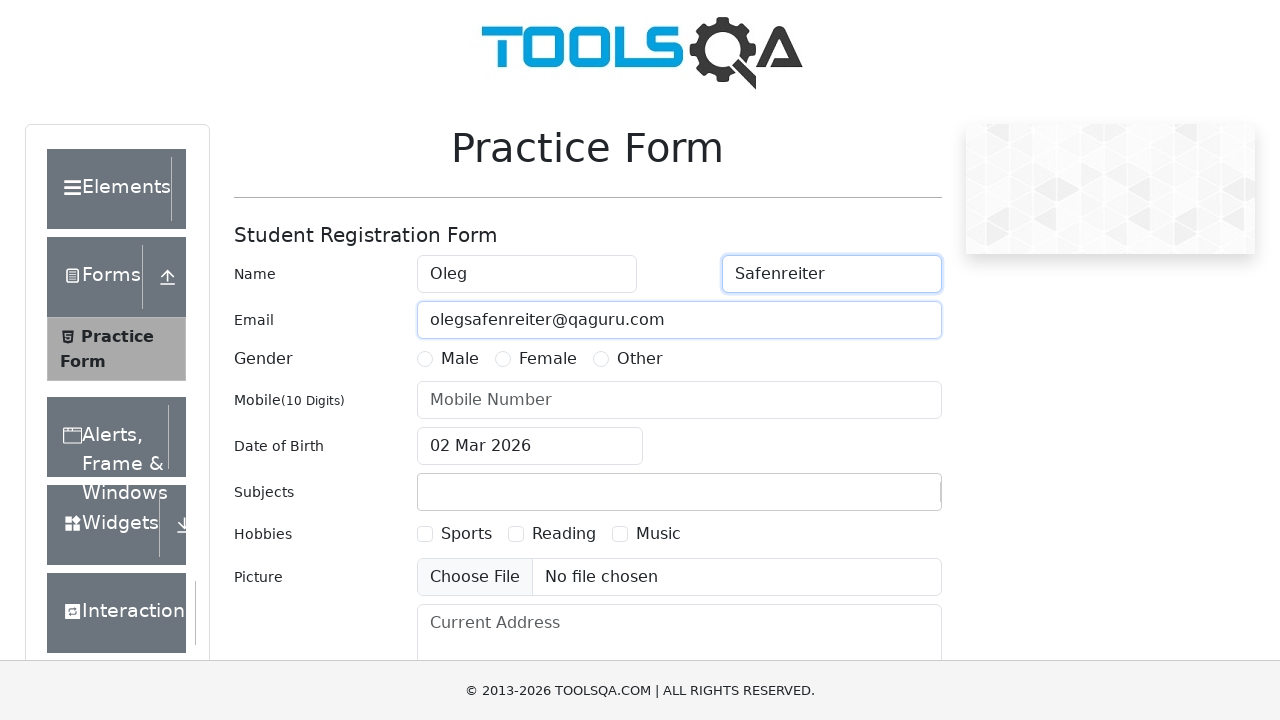

Selected Male gender option at (460, 359) on label[for='gender-radio-1']
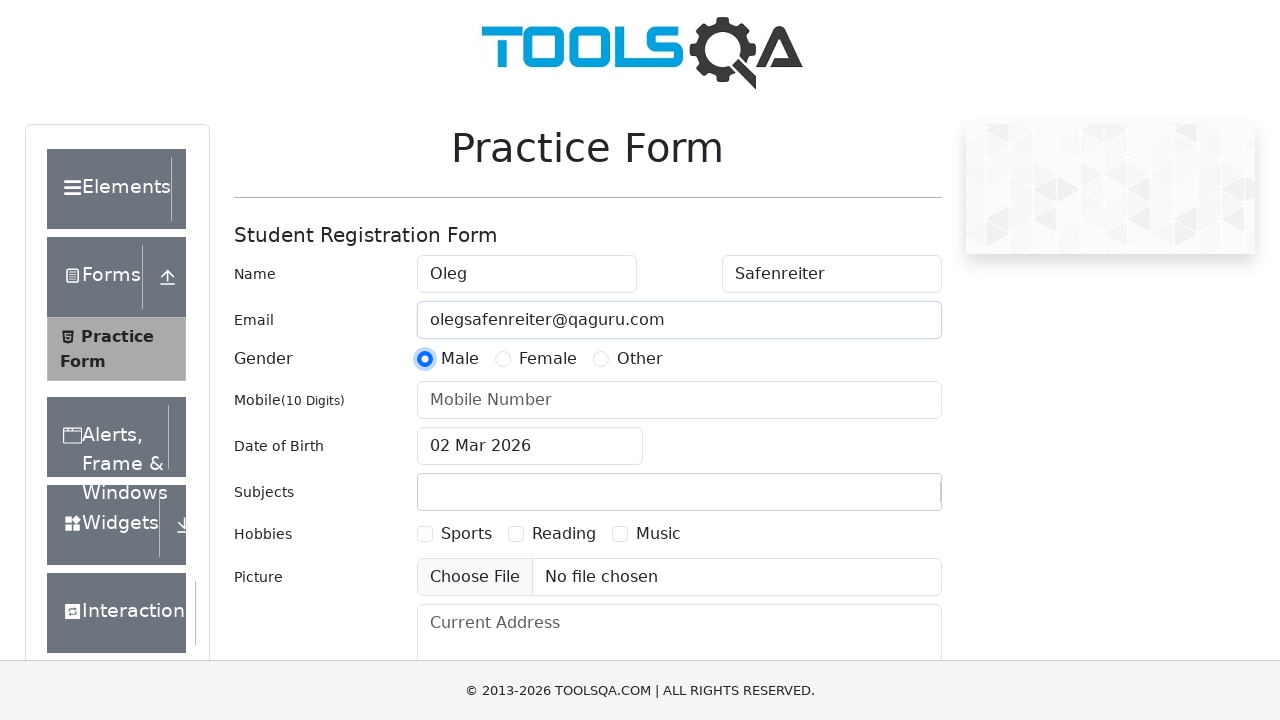

Filled phone number field with '1234567890' on #userNumber
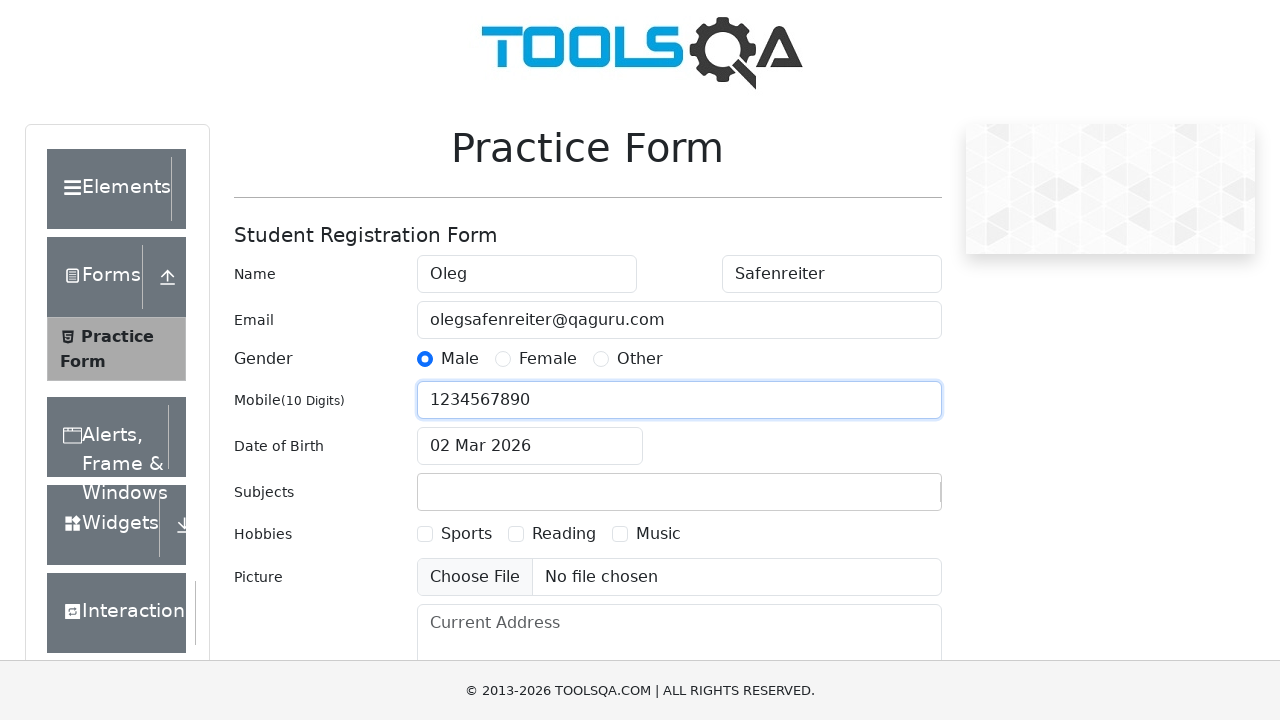

Clicked date of birth input to open calendar at (530, 446) on #dateOfBirthInput
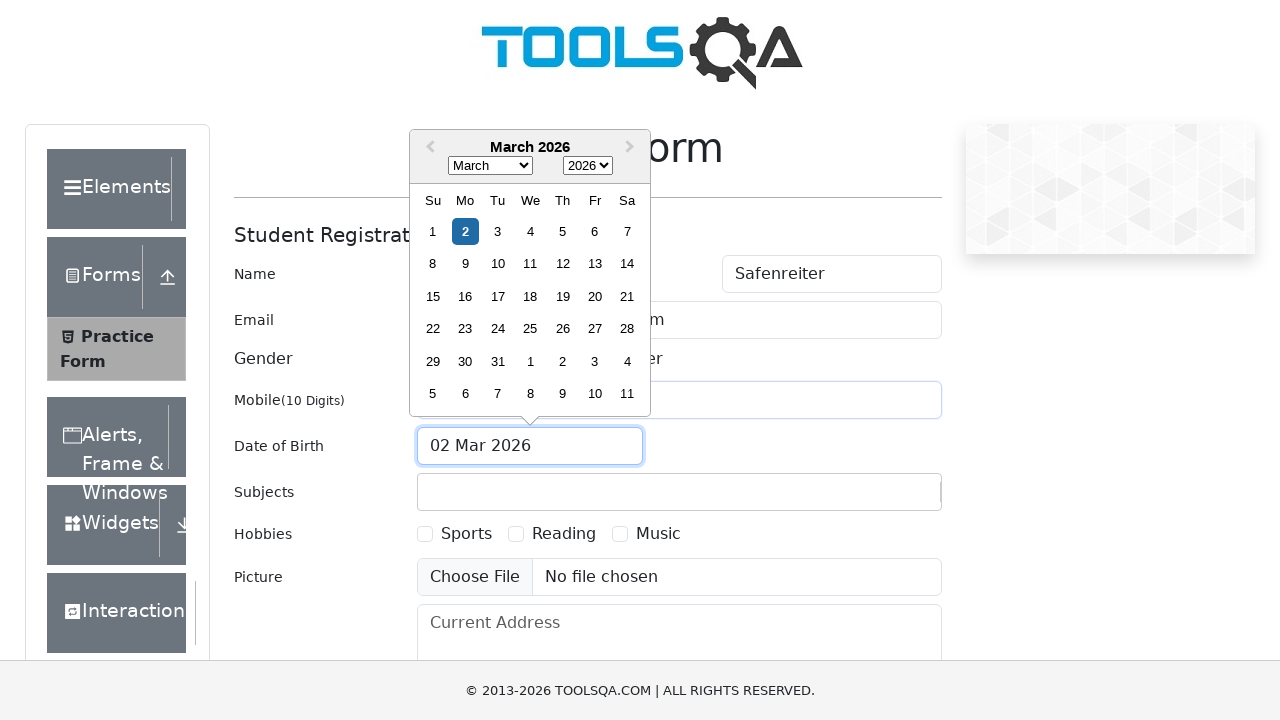

Selected November (month 10) from date picker on .react-datepicker__month-select
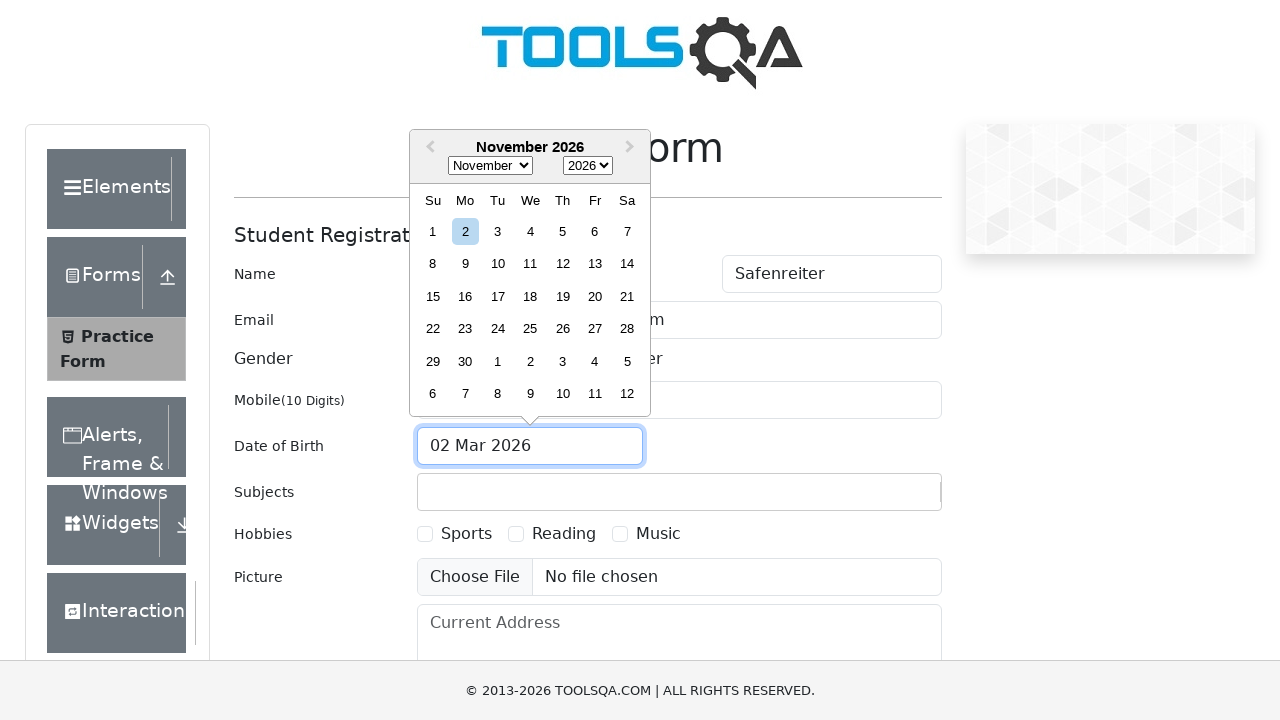

Selected year 2002 from date picker on .react-datepicker__year-select
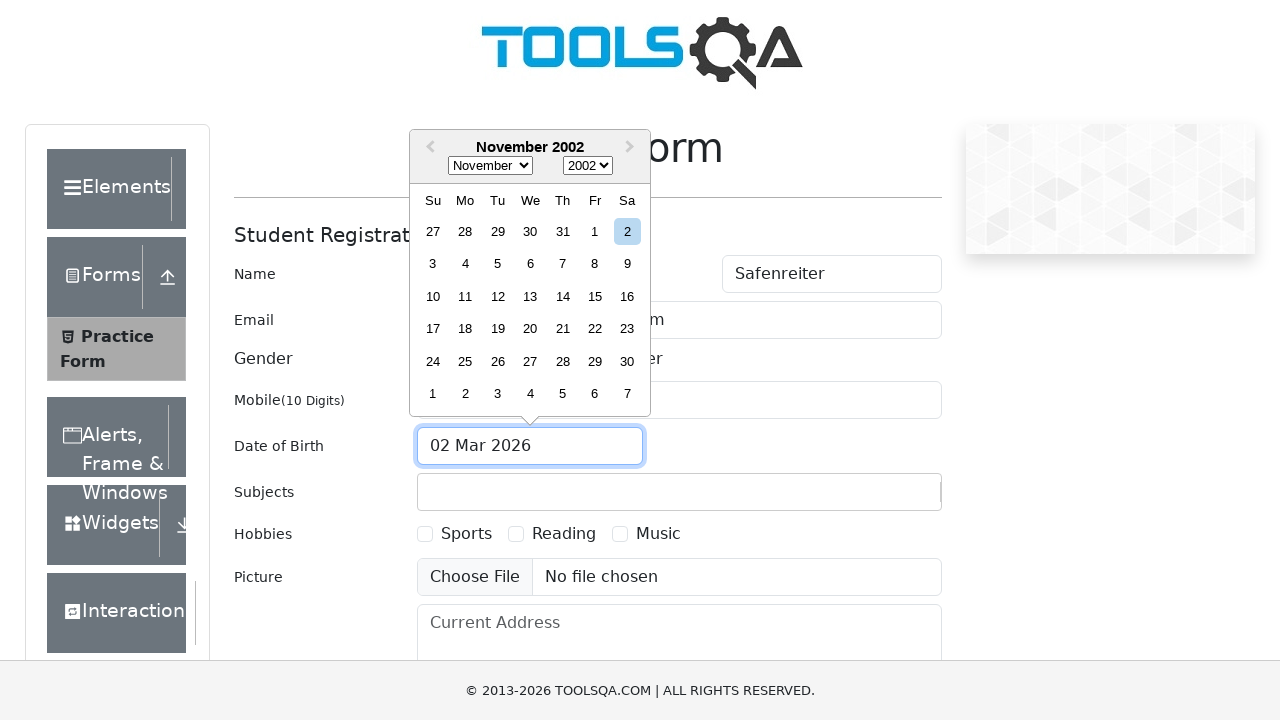

Selected day 1 from calendar at (595, 231) on .react-datepicker__day--001:not(.react-datepicker__day--outside-month)
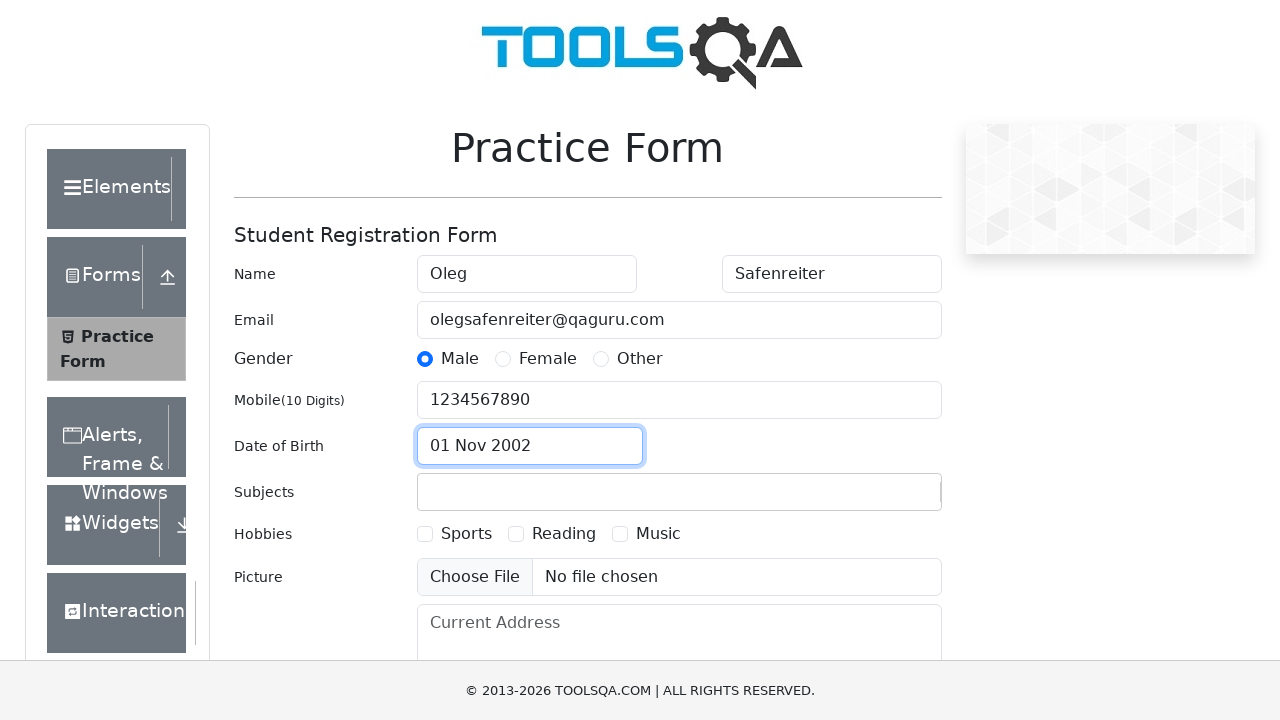

Filled subjects input field with 'Biology' on #subjectsInput
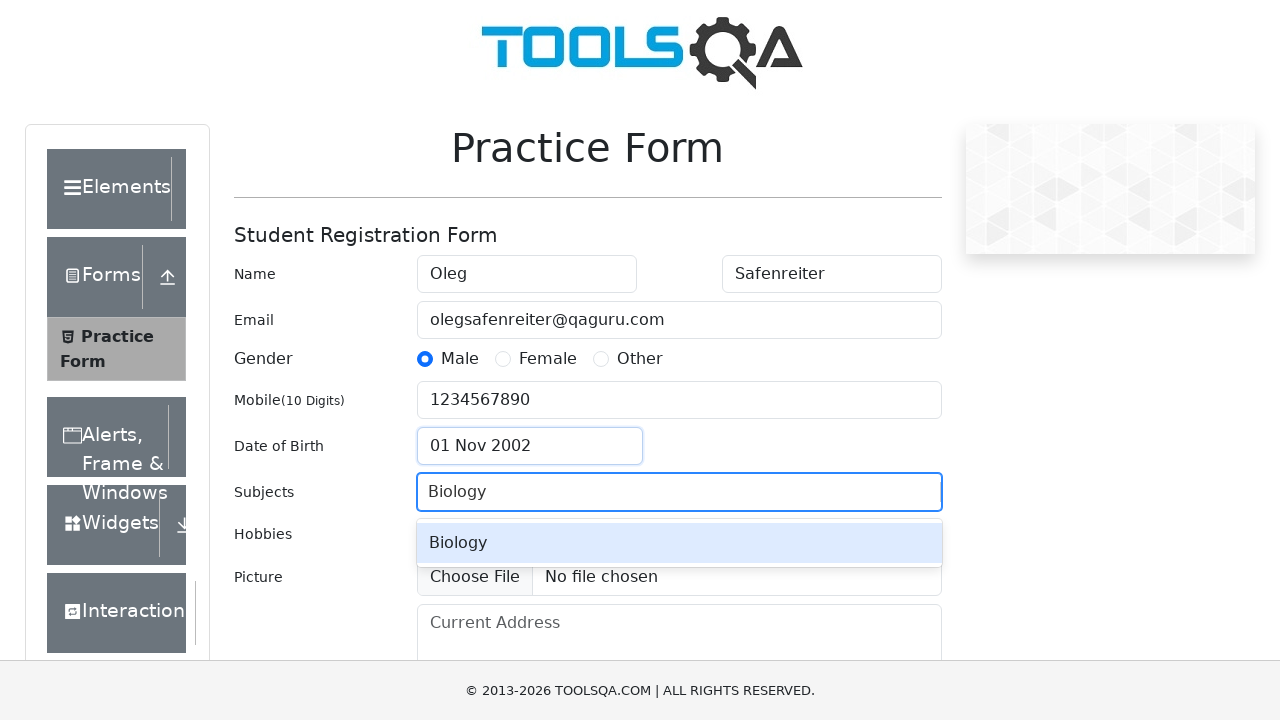

Pressed Enter to confirm Biology subject selection
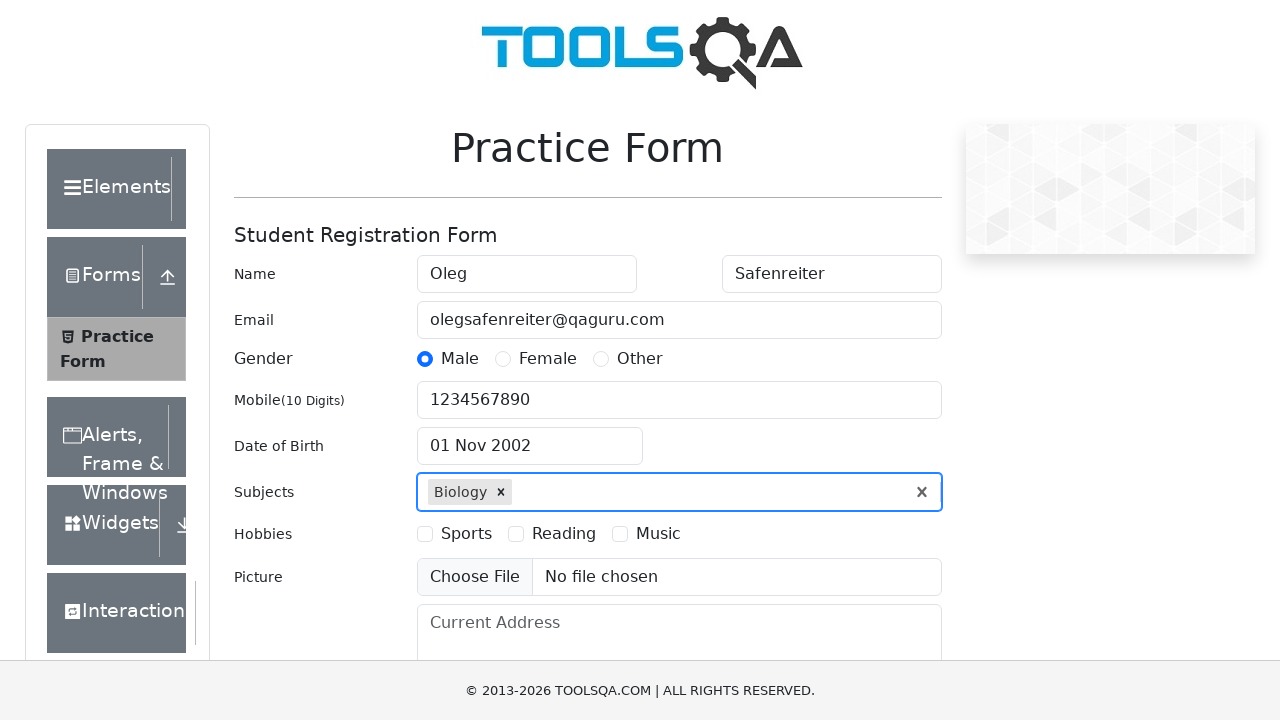

Selected Music hobby checkbox at (658, 534) on label[for='hobbies-checkbox-3']
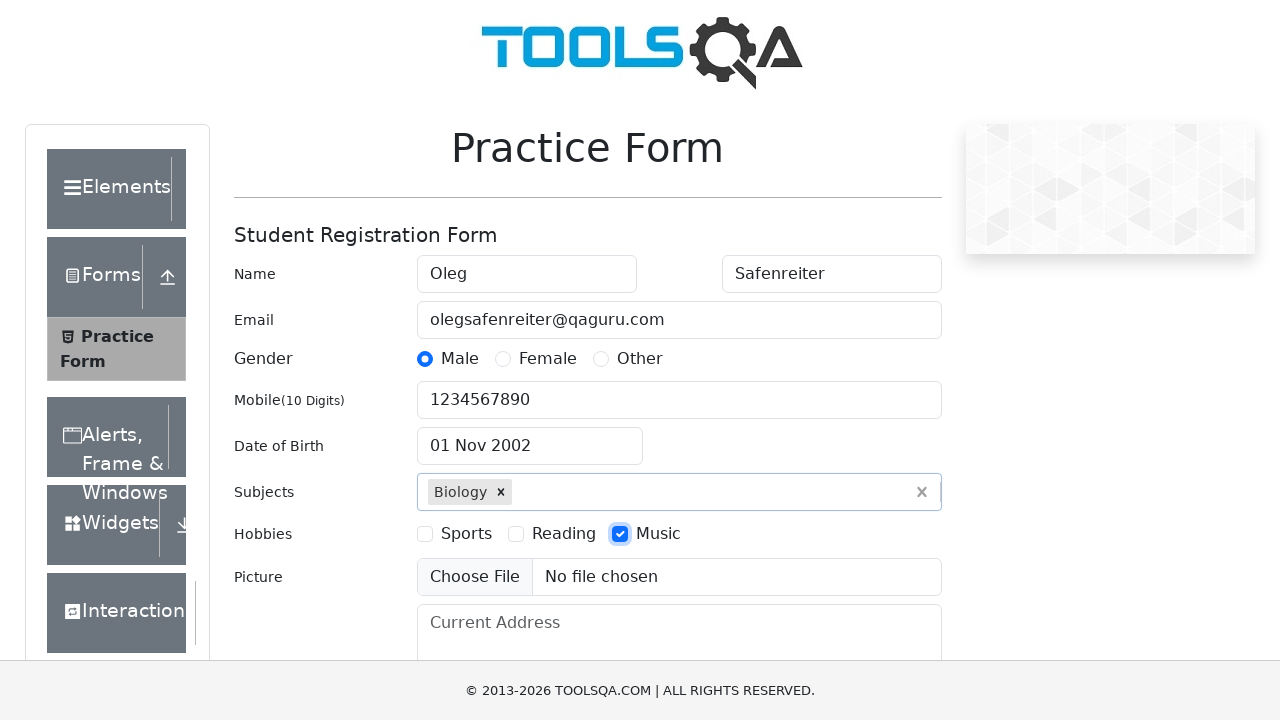

Filled current address field with 'Street 123' on #currentAddress
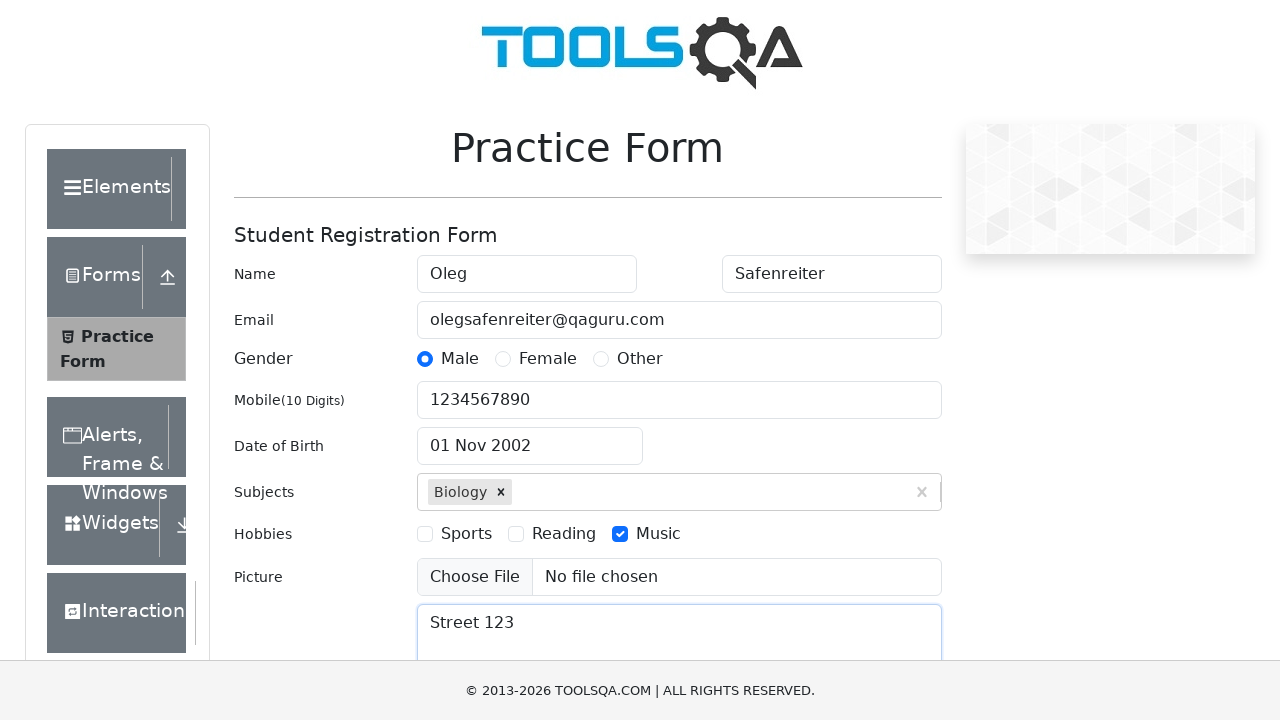

Clicked state dropdown to open selection menu at (527, 437) on #state
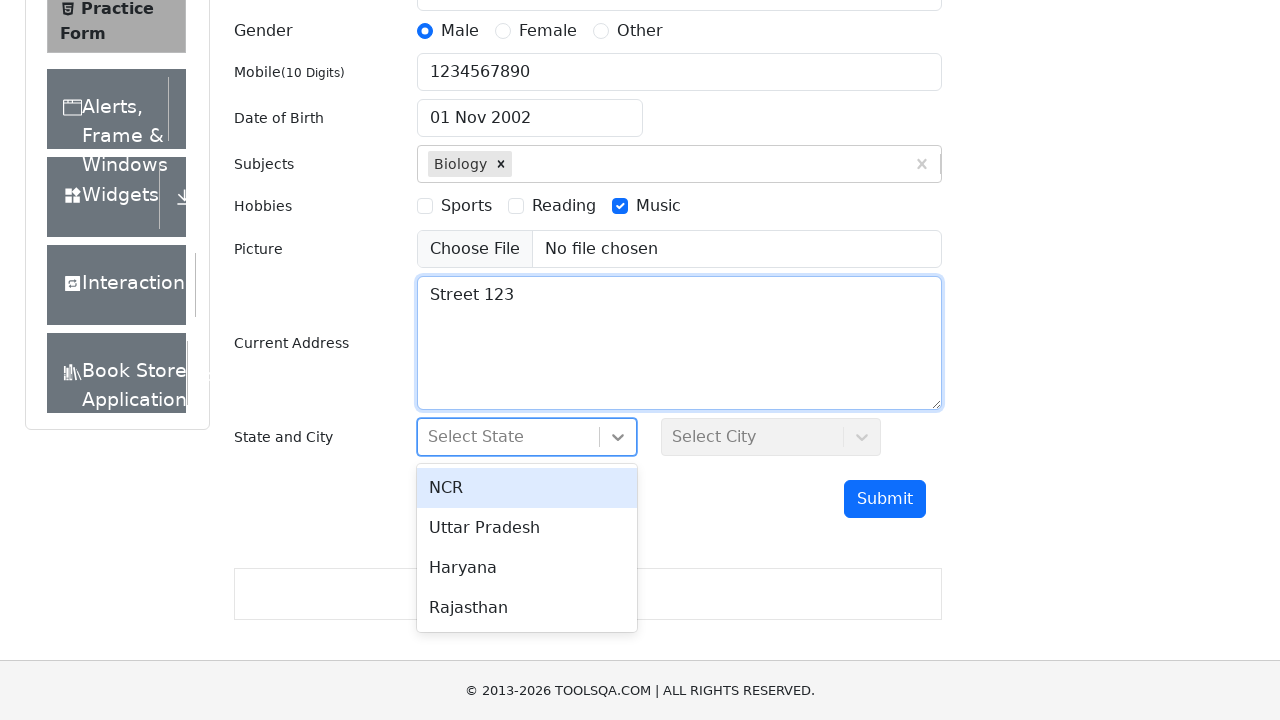

Selected NCR state from dropdown at (527, 488) on #react-select-3-option-0
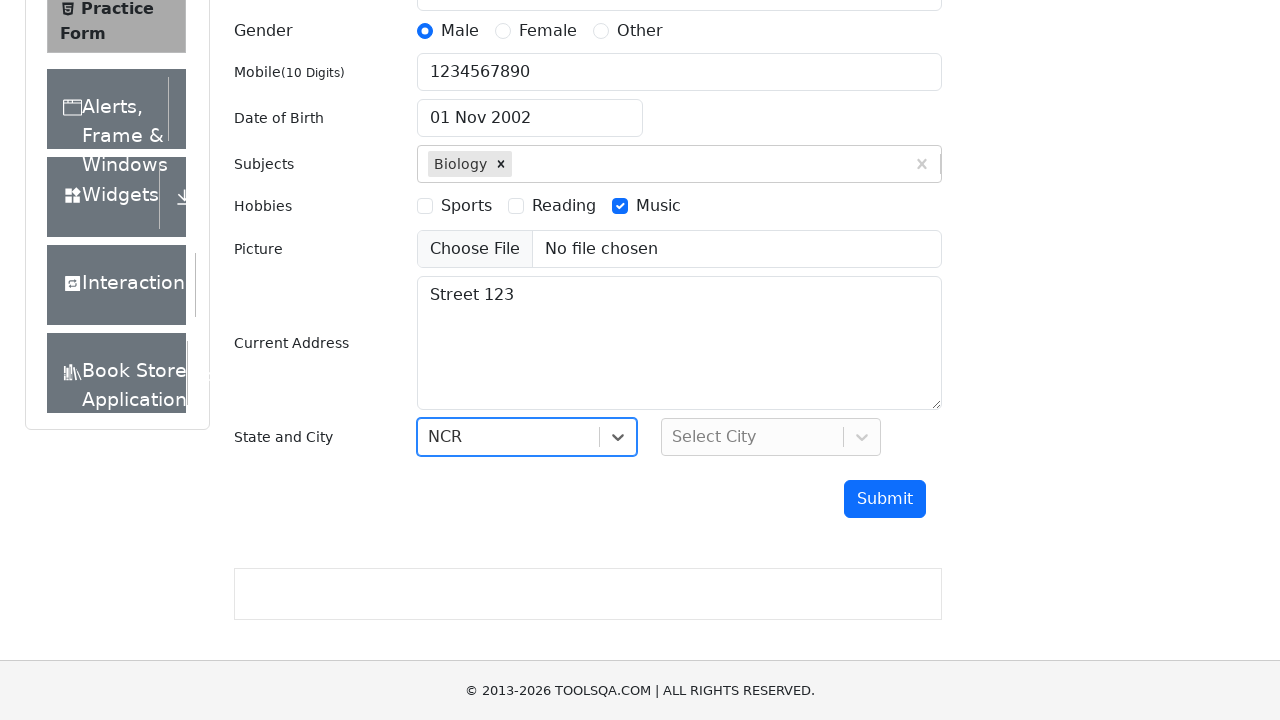

Clicked city dropdown to open selection menu at (771, 437) on #city
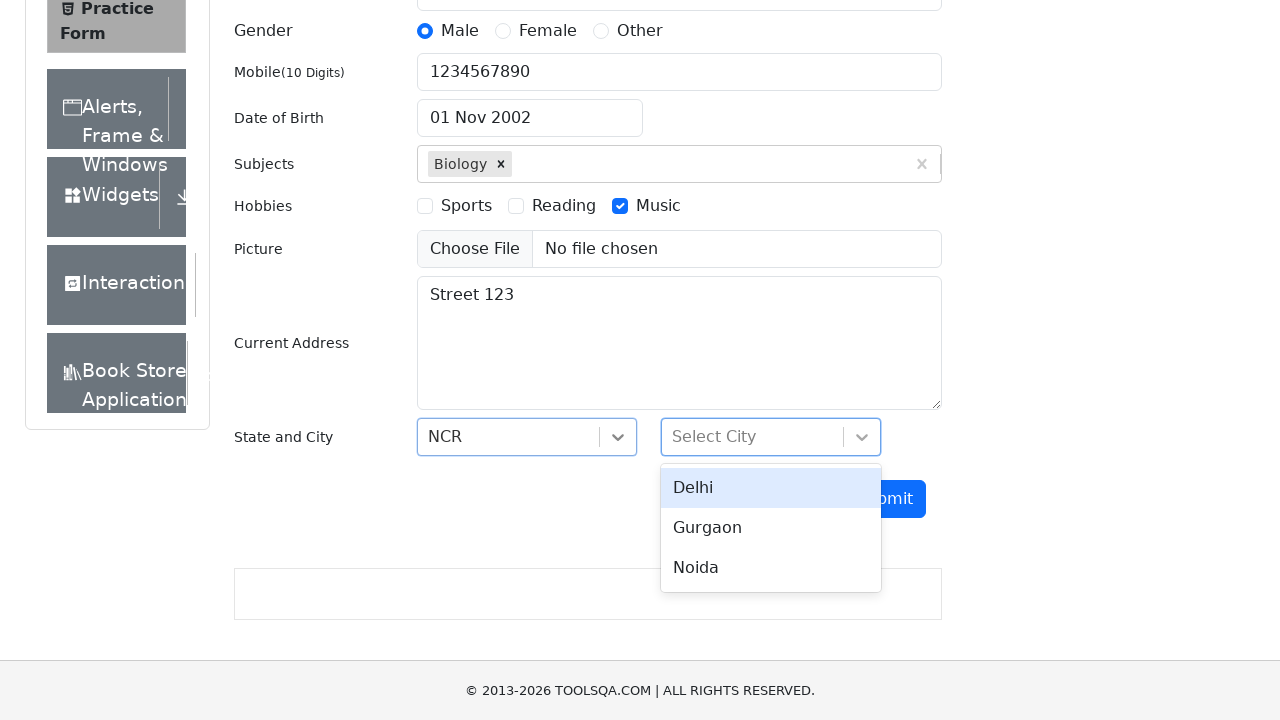

Selected Noida city from dropdown at (771, 528) on #react-select-4-option-1
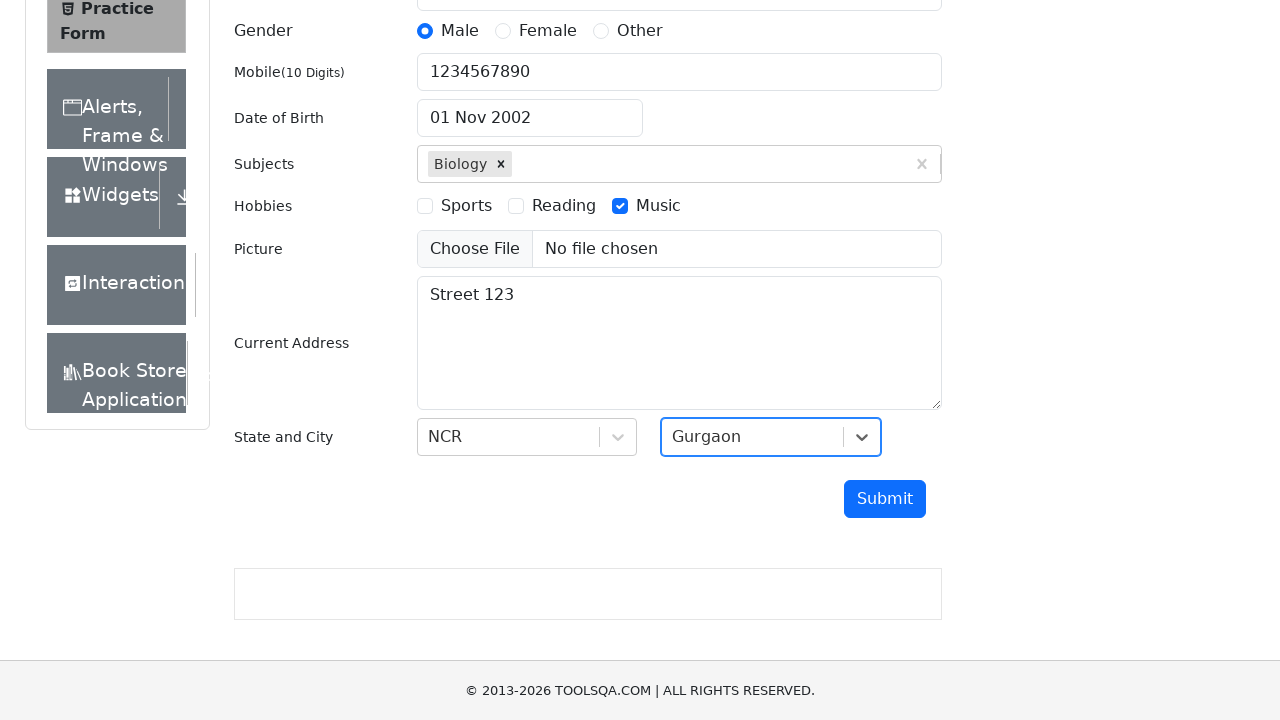

Clicked submit button to submit registration form at (885, 499) on #submit
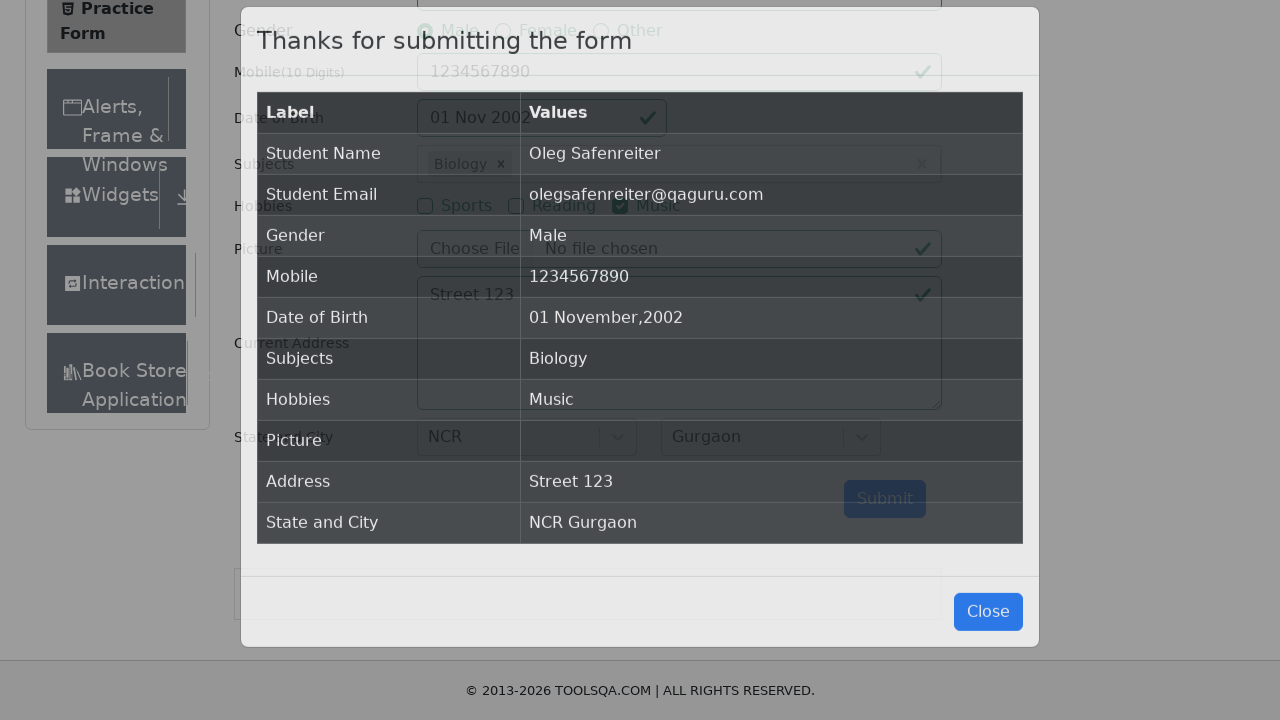

Result modal appeared with submitted registration data
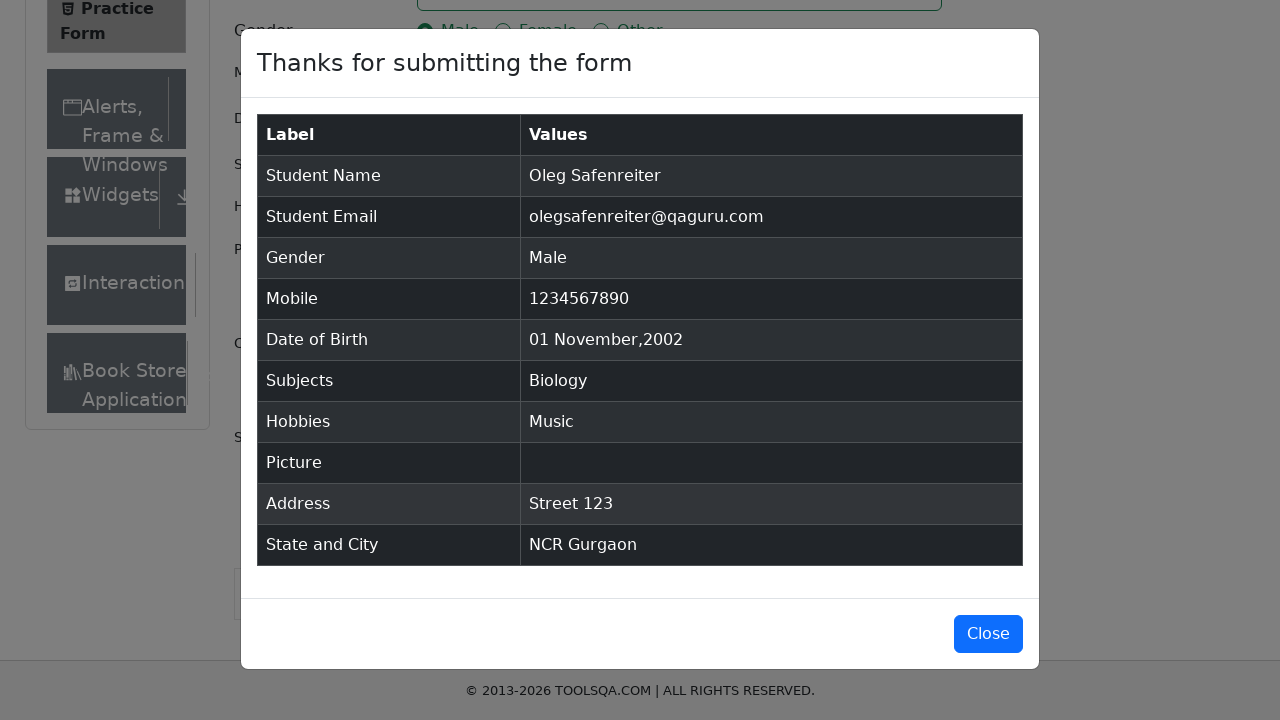

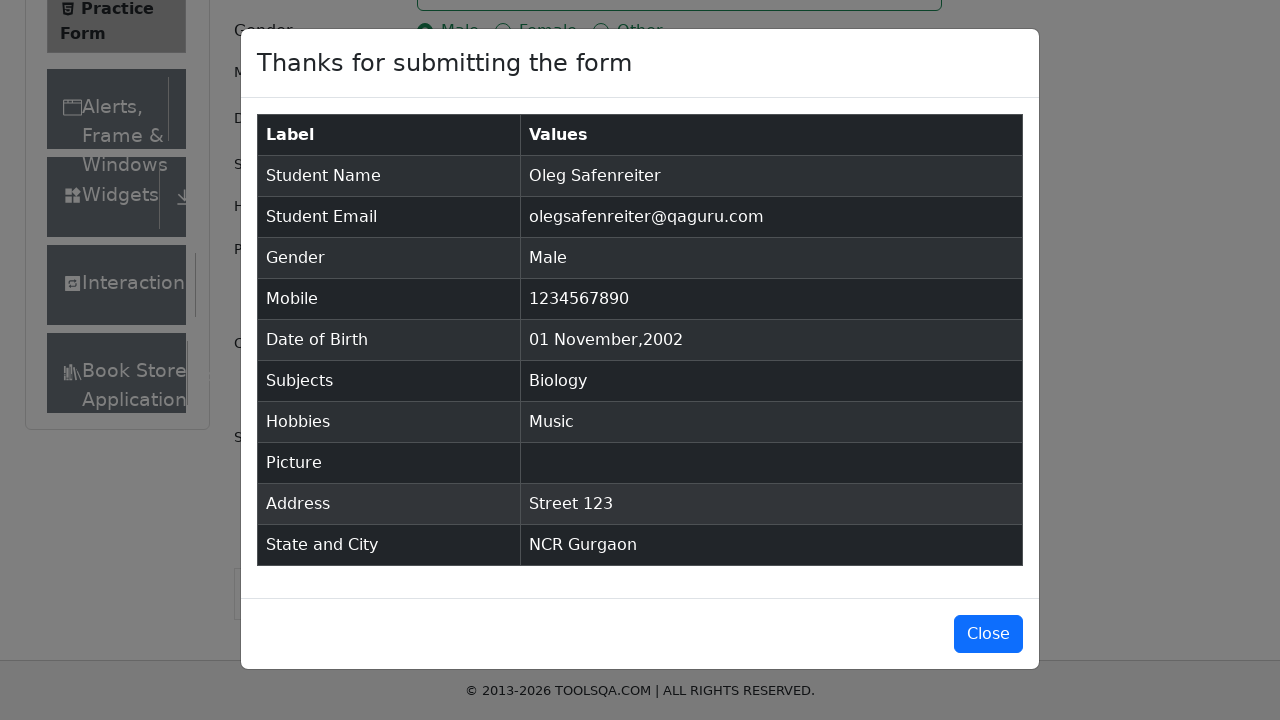